Navigates to the Formula 1 official website and verifies the page loads by checking the page title and current URL.

Starting URL: https://www.formula1.com/

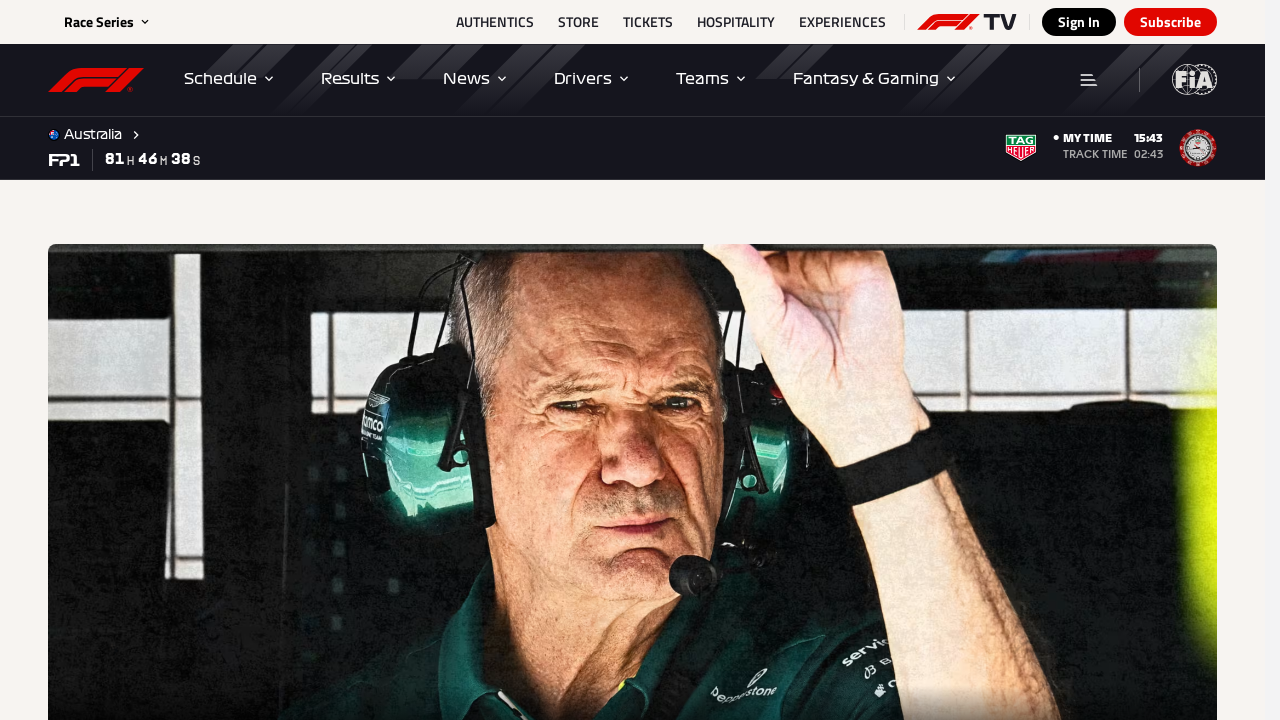

Waited for page to reach domcontentloaded state
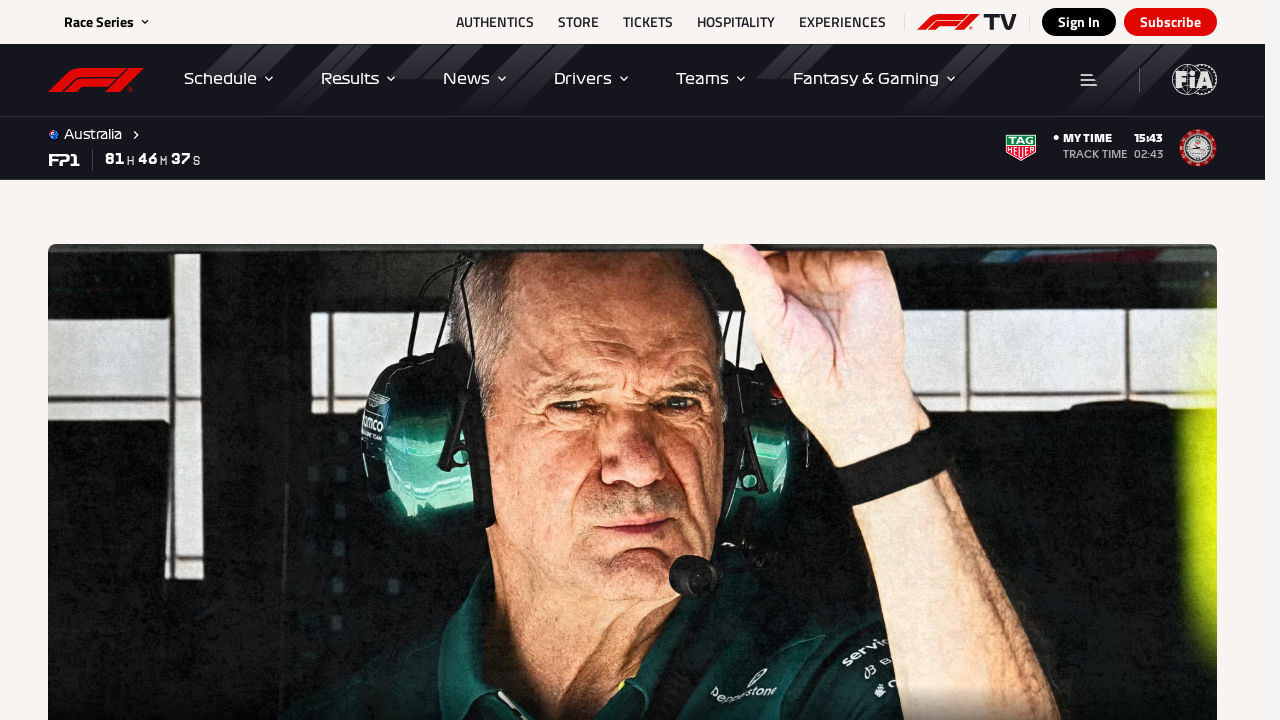

Retrieved page title: F1 - The Official Home of Formula 1® Racing
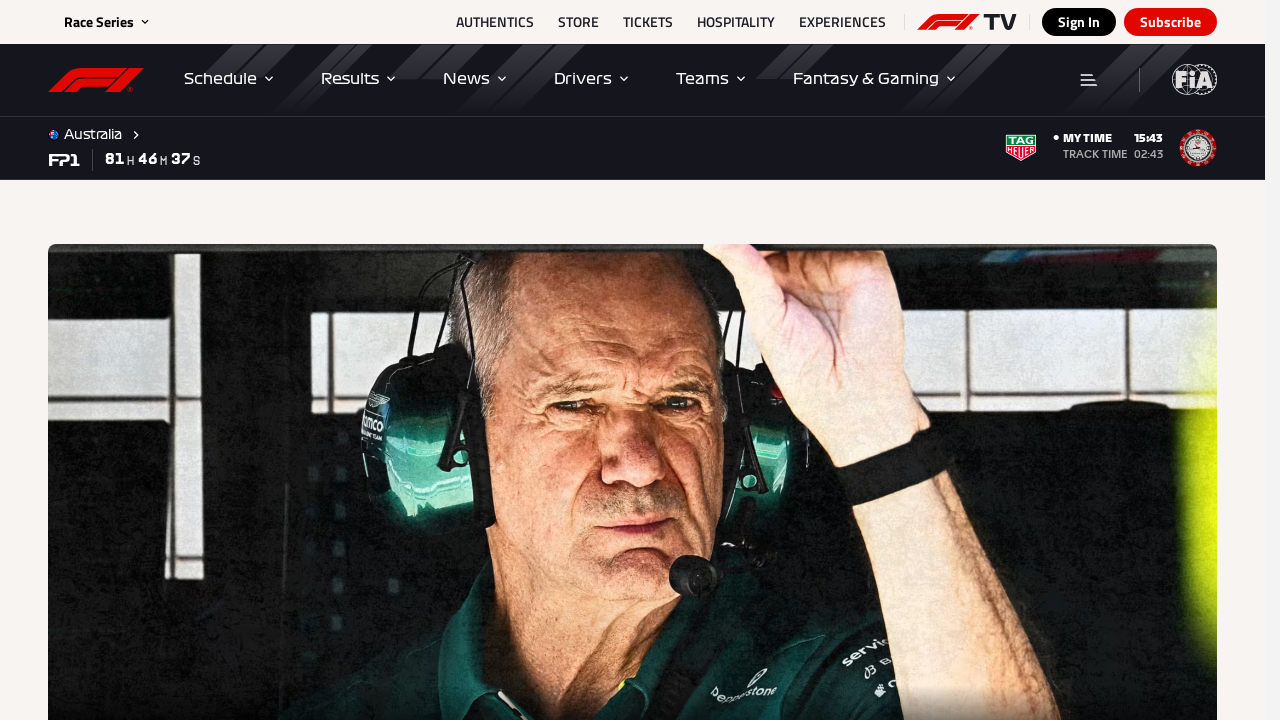

Retrieved current URL: https://www.formula1.com/
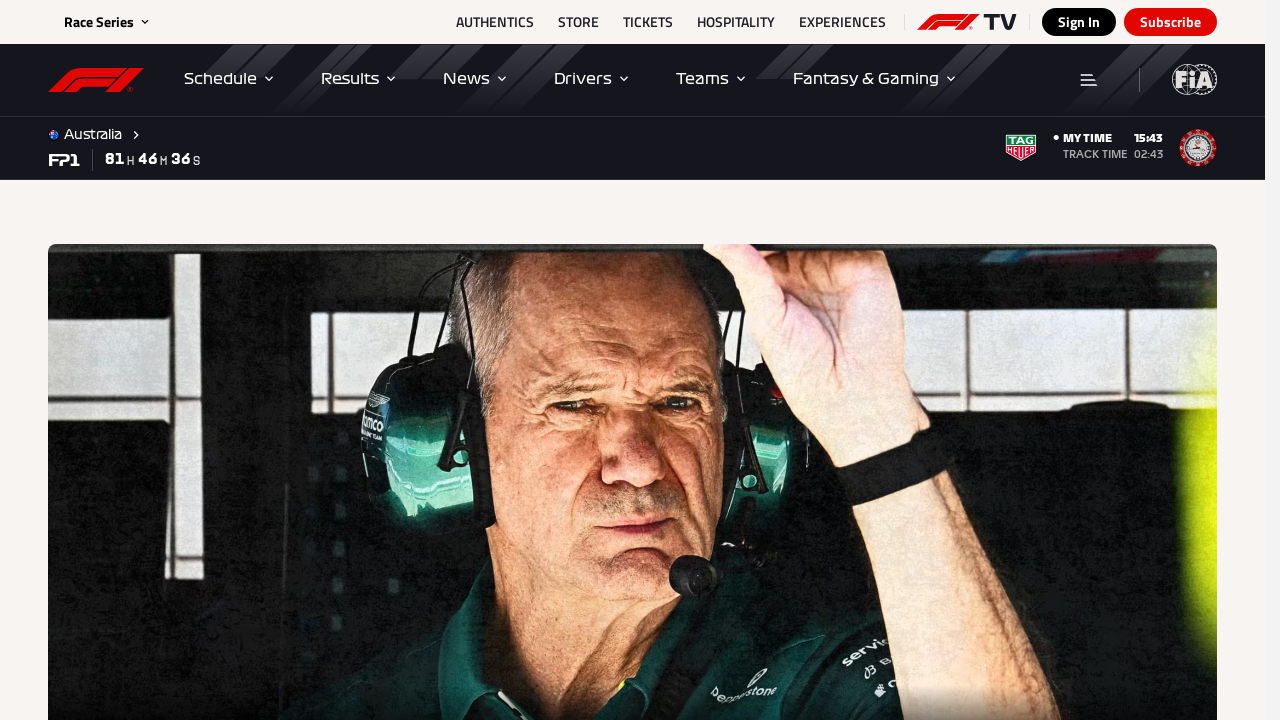

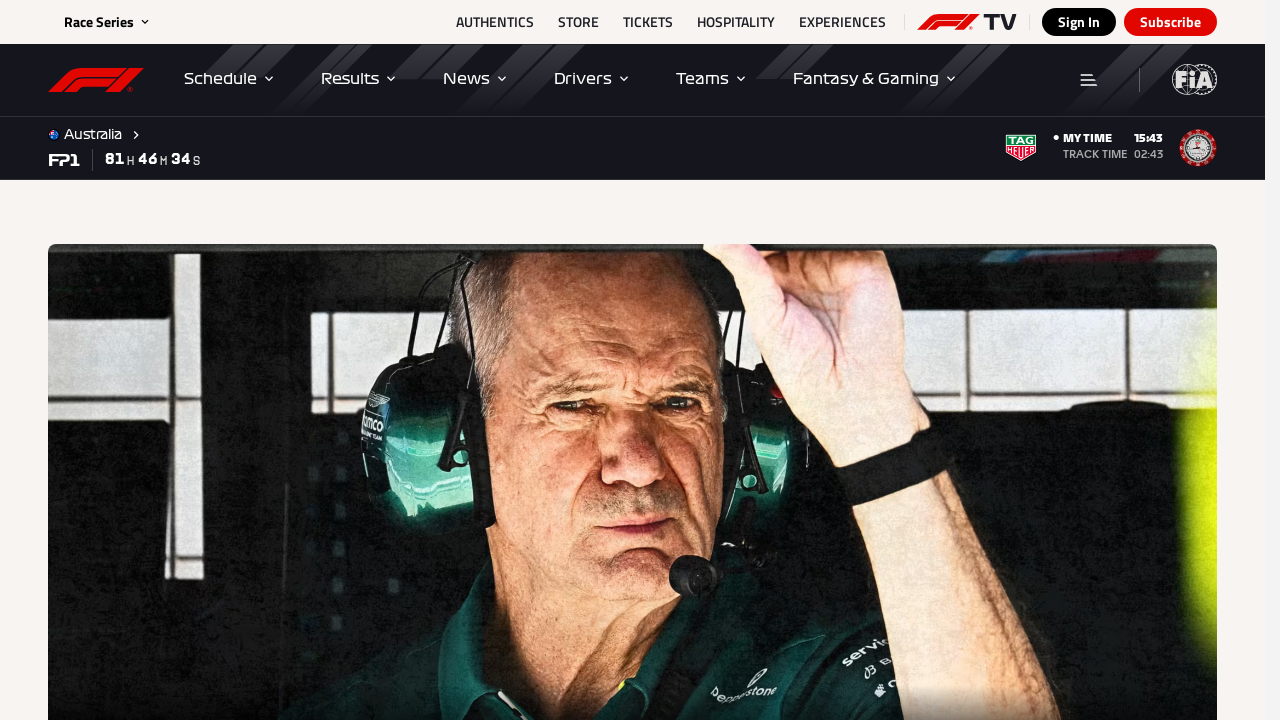